Tests DuckDuckGo search functionality by entering a search term, submitting the form, and verifying the page title contains the search text.

Starting URL: https://duckduckgo.com

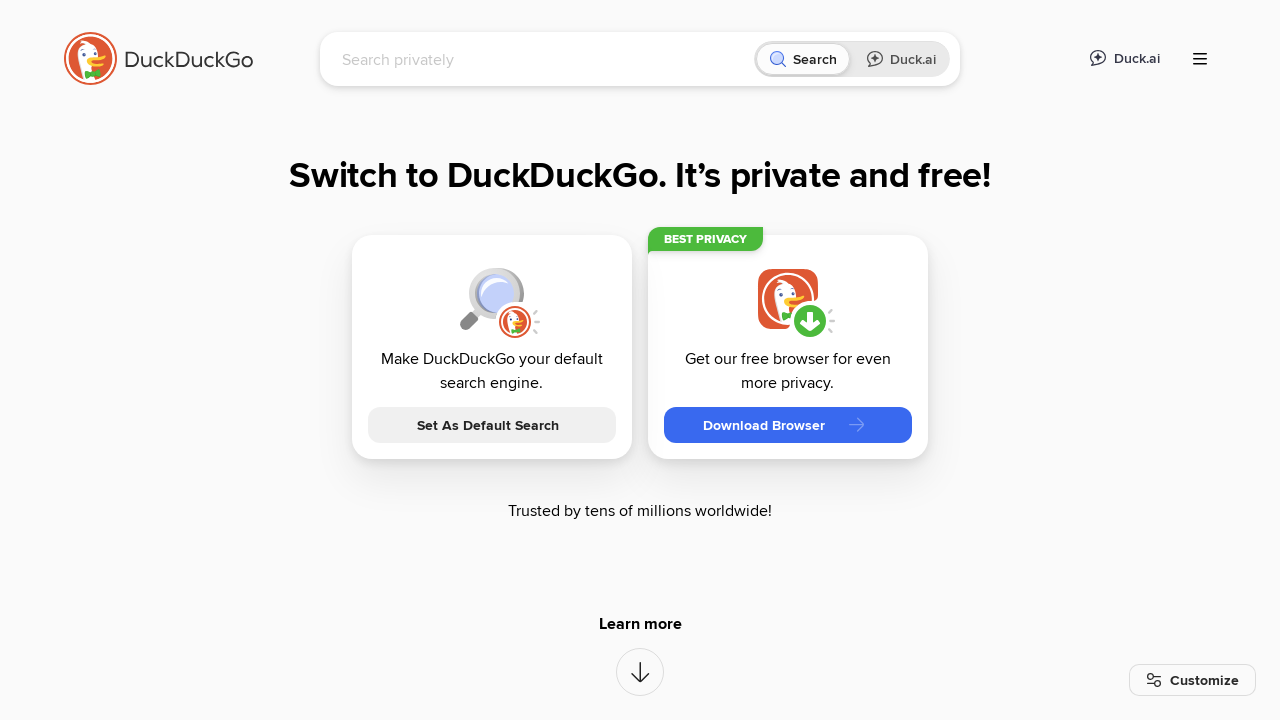

Filled search input field with 'FluentLenium' on #searchbox_input
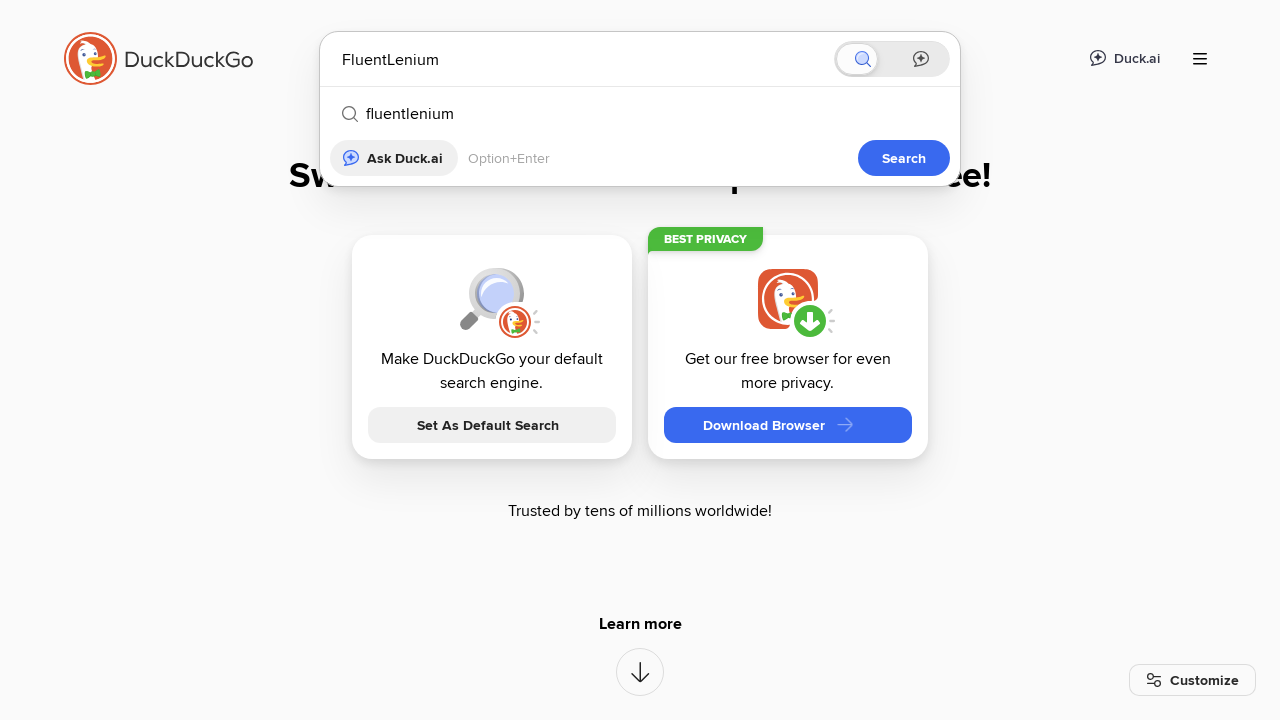

Clicked search button to submit the form at (904, 158) on button[type='submit']
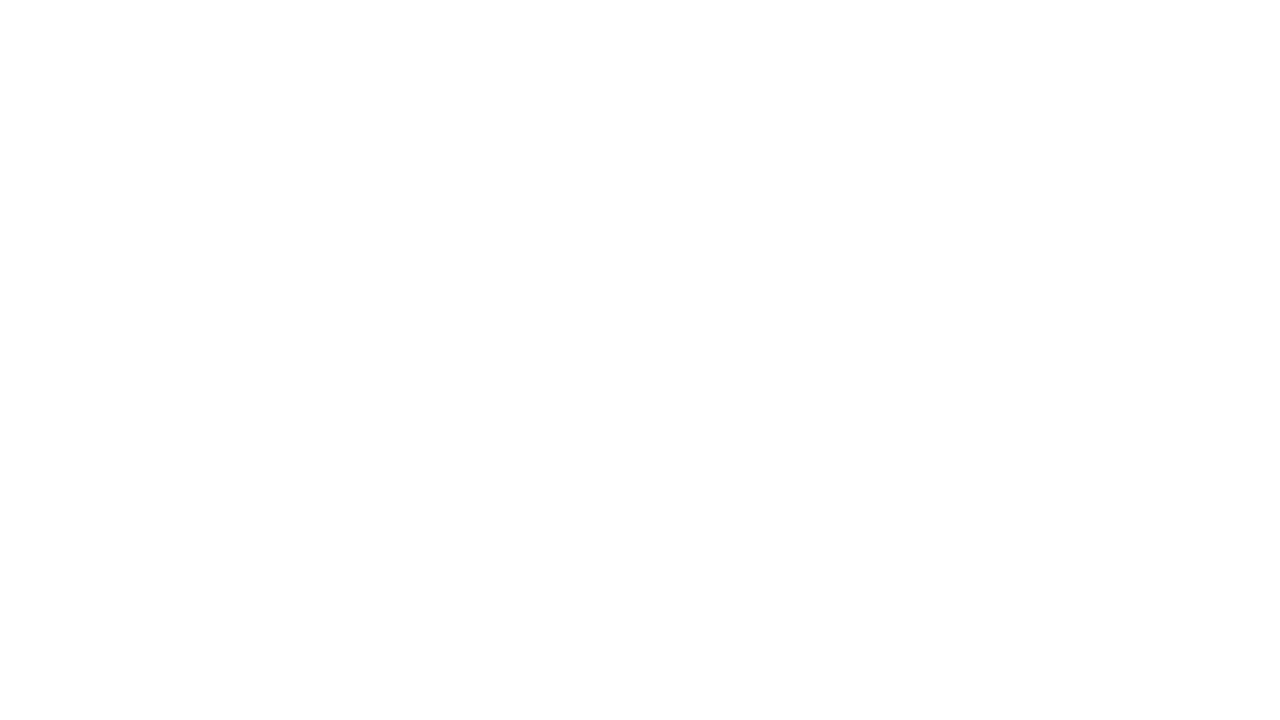

Waited for search results page to load (domcontentloaded)
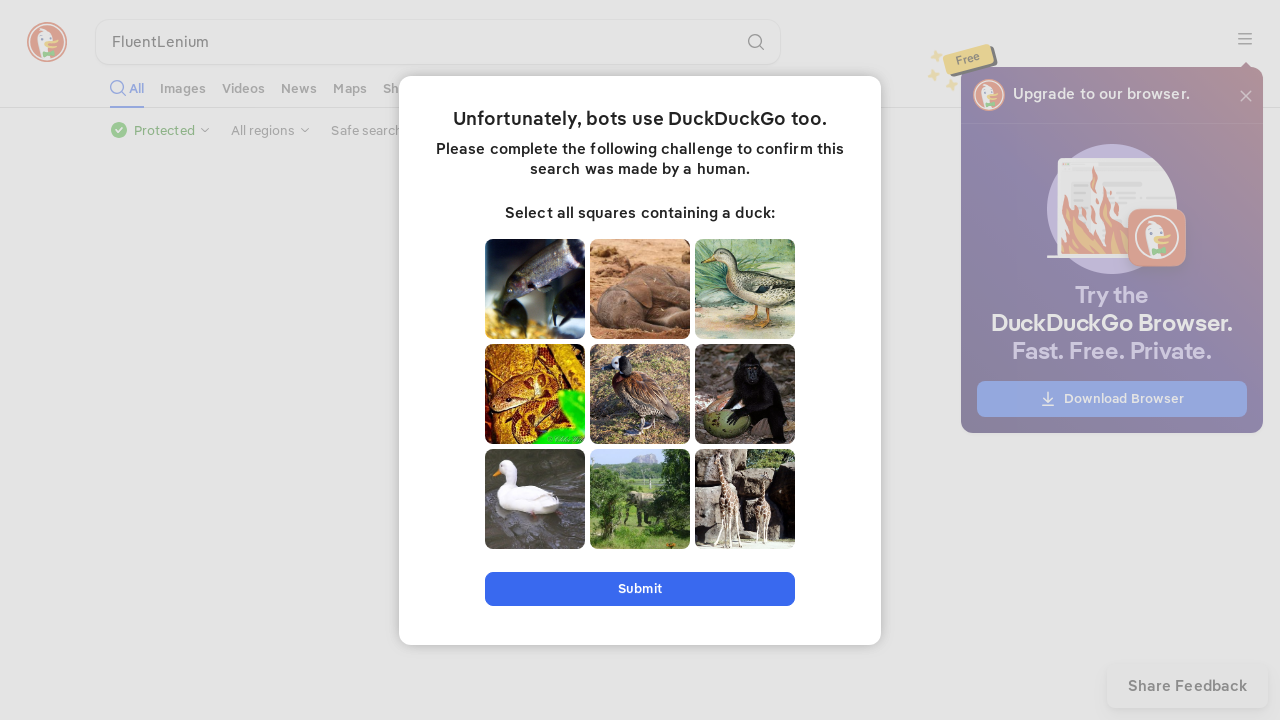

Verified page title contains 'FluentLenium': FluentLenium at DuckDuckGo
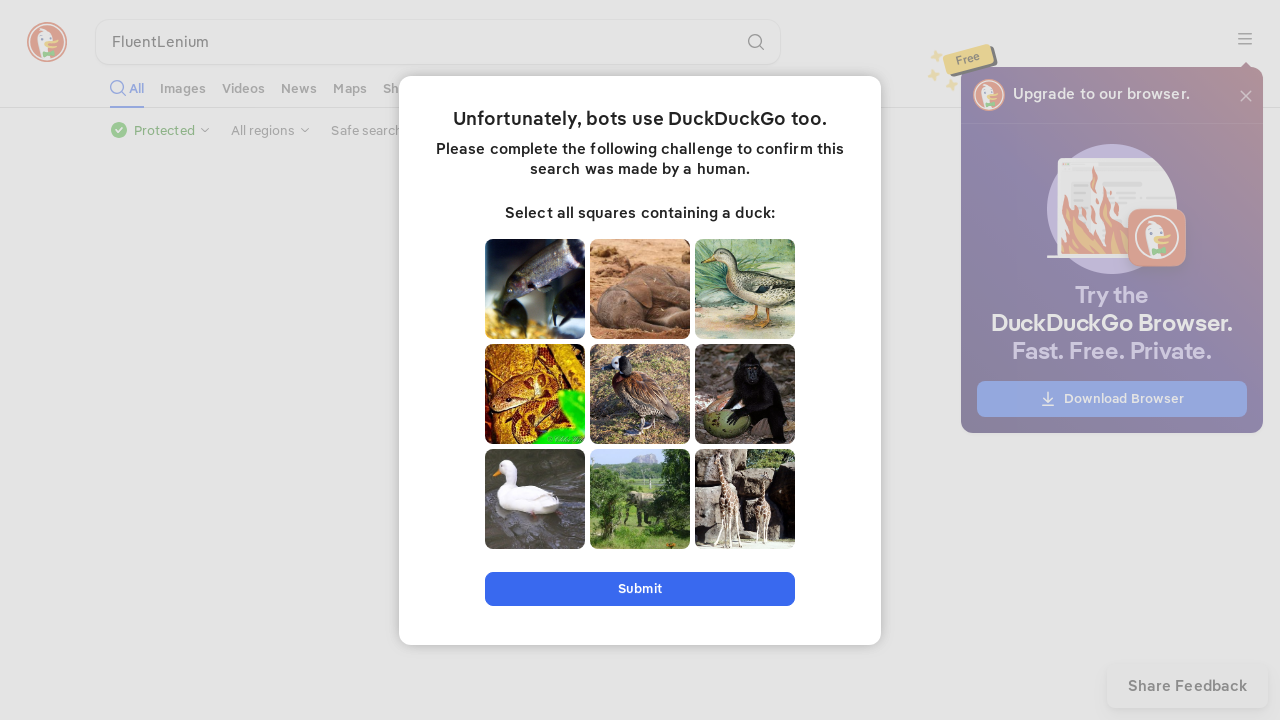

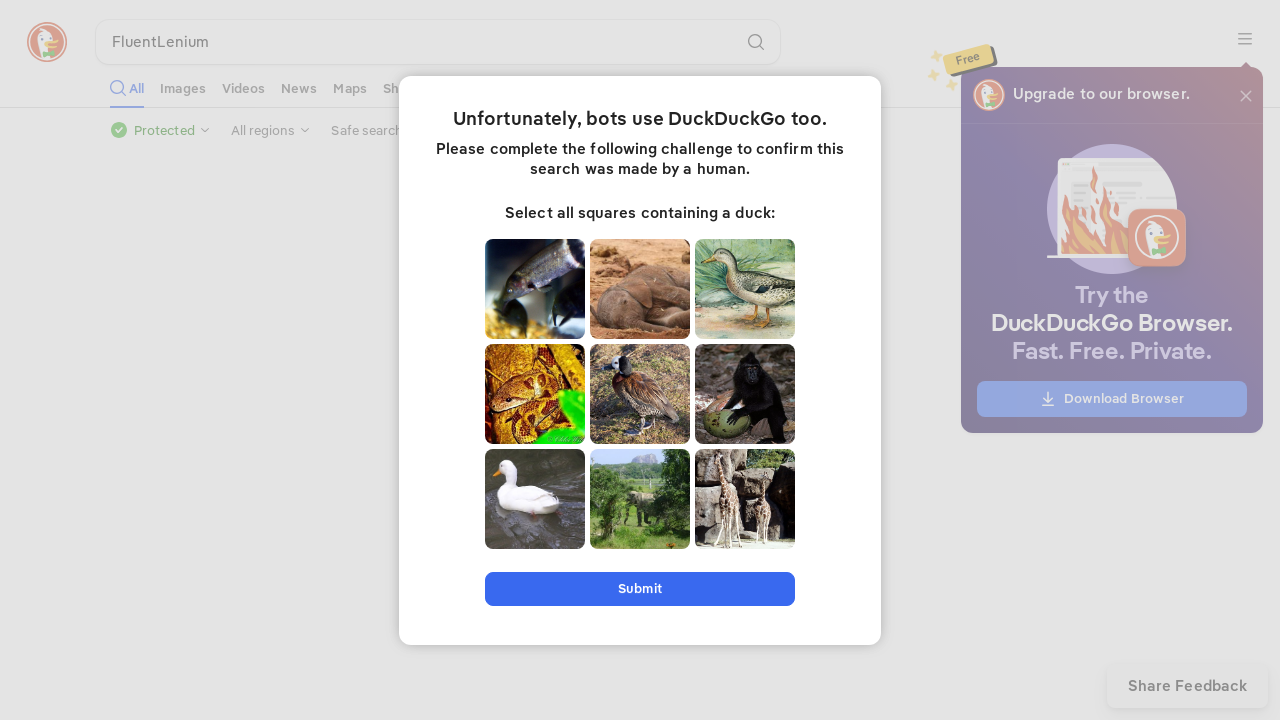